Tests the datepicker demo page by clicking on the DropDown DatePicker tab to switch between different datepicker views

Starting URL: https://www.globalsqa.com/demo-site/datepicker/#Simple%20Date%20Picker

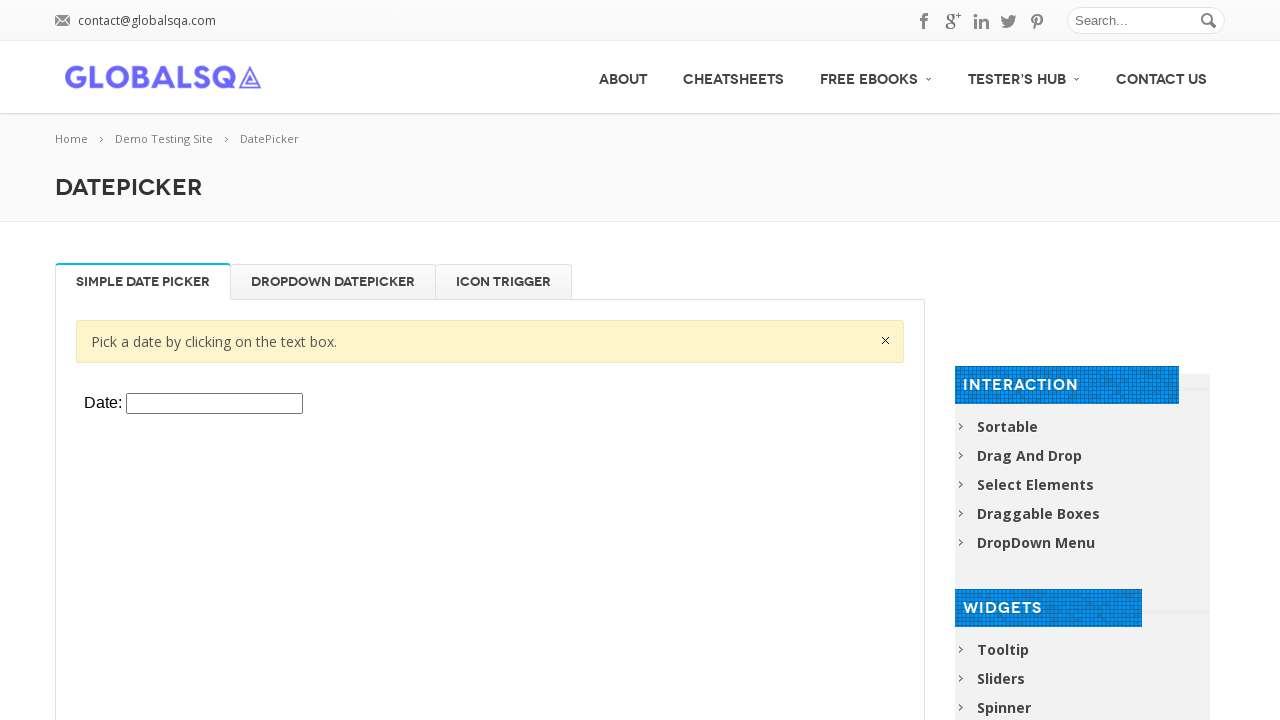

Navigated to datepicker demo page
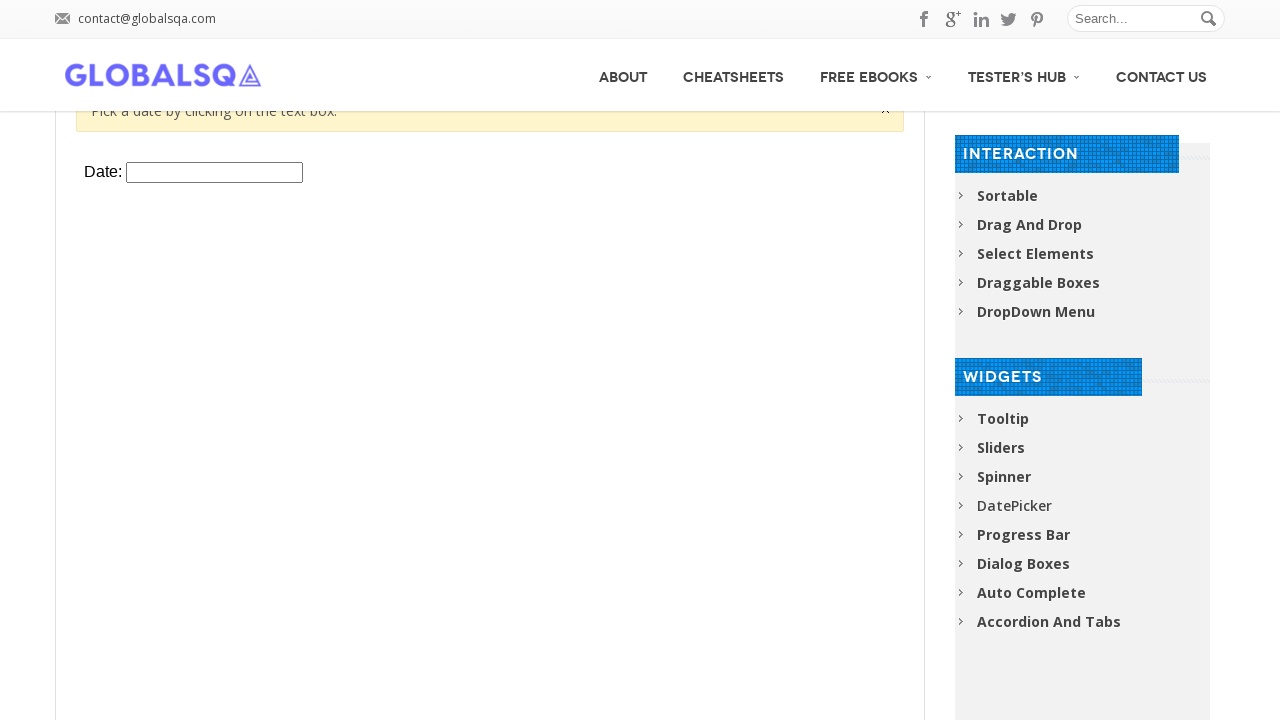

Clicked on the DropDown DatePicker tab to switch datepicker view at (333, 282) on li#DropDown\ DatePicker
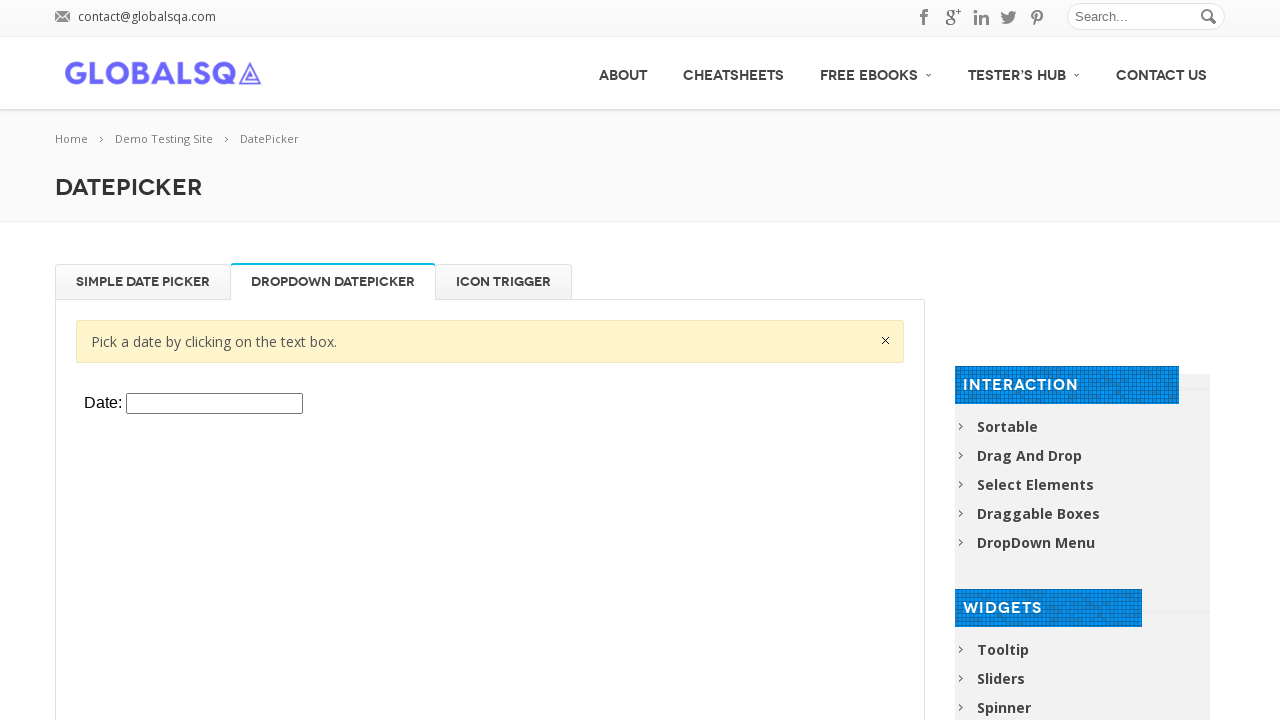

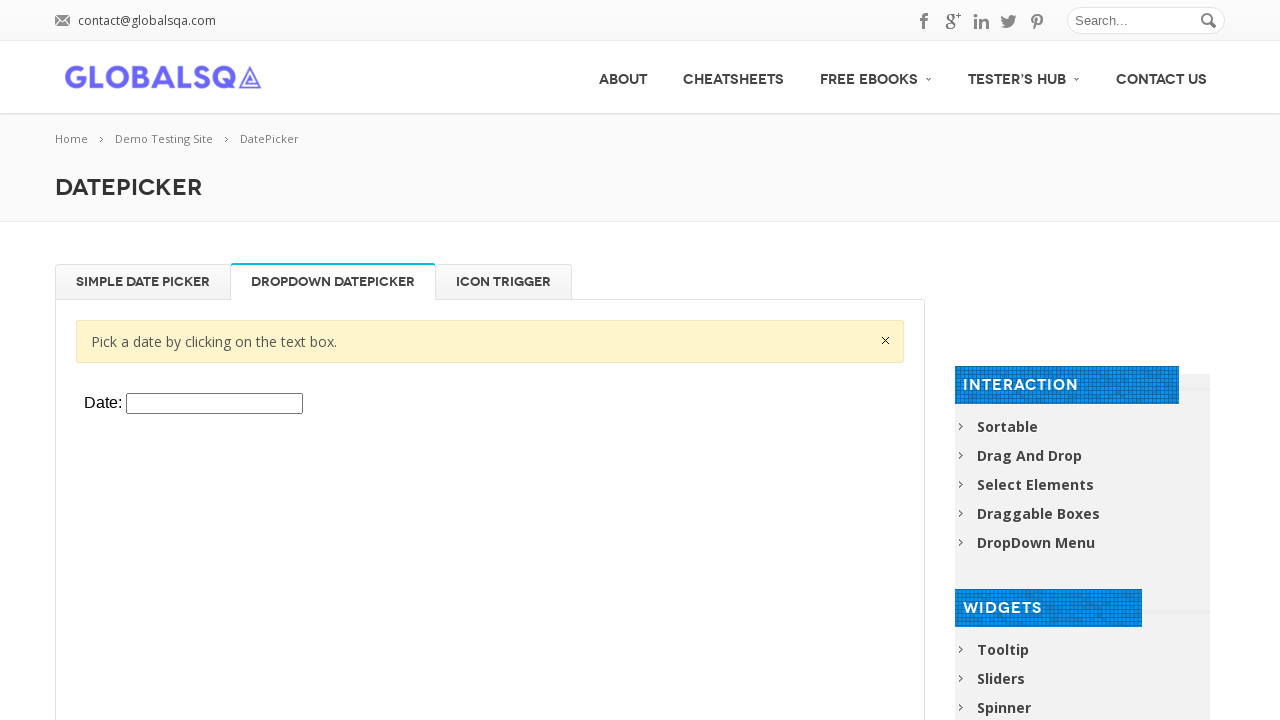